Tests dynamic controls functionality by clicking a checkbox, clicking the Remove button, and waiting for a confirmation message to appear.

Starting URL: https://the-internet.herokuapp.com/dynamic_controls

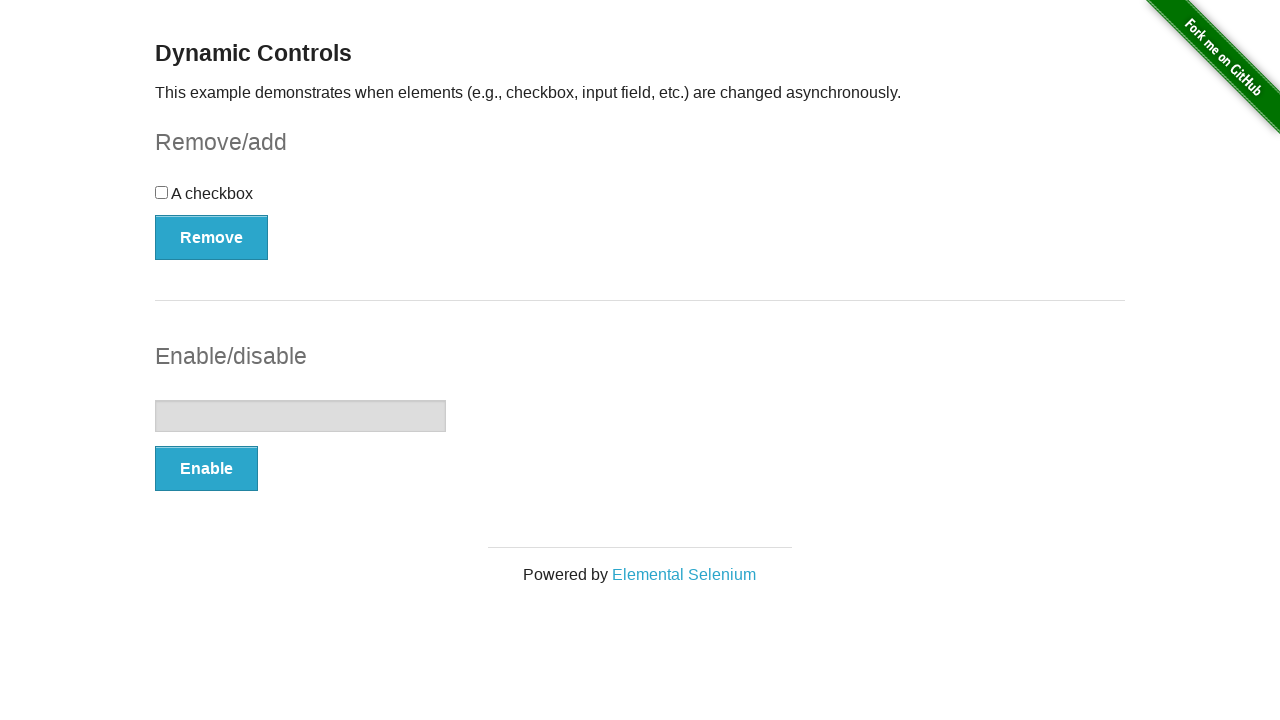

Clicked the checkbox at (162, 192) on input[type='checkbox']
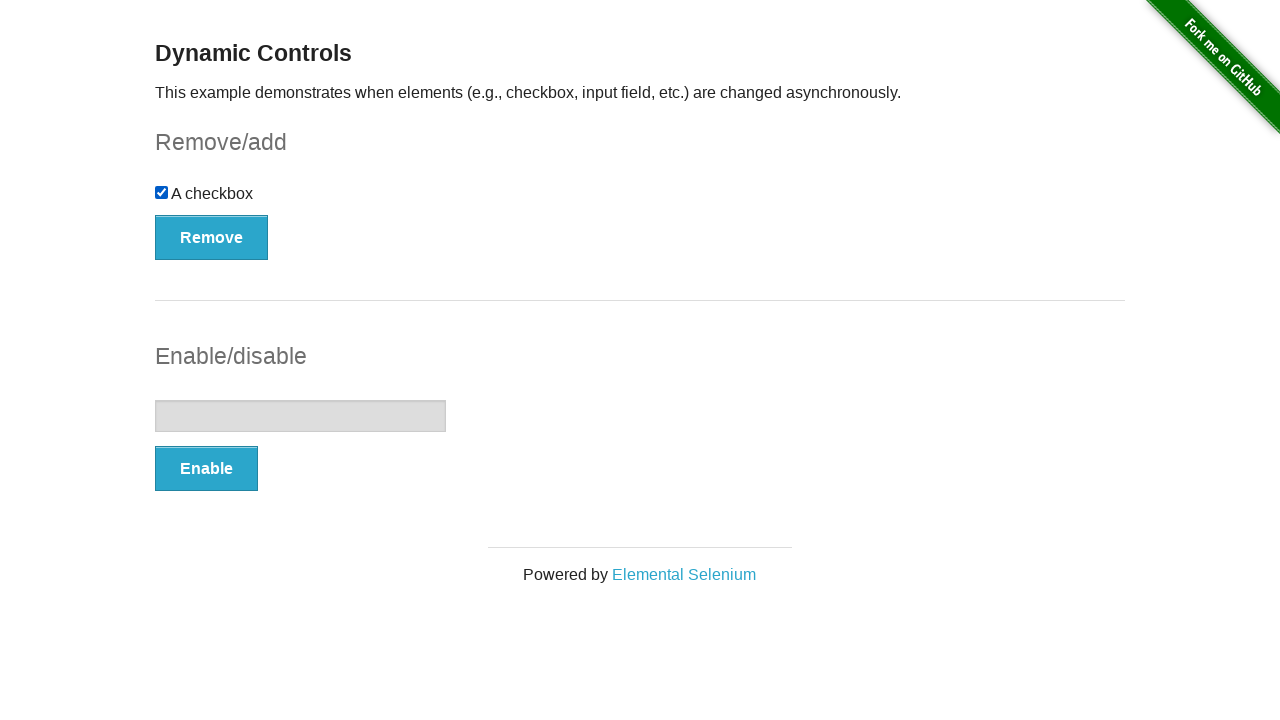

Clicked the Remove button at (212, 237) on xpath=//button[.='Remove']
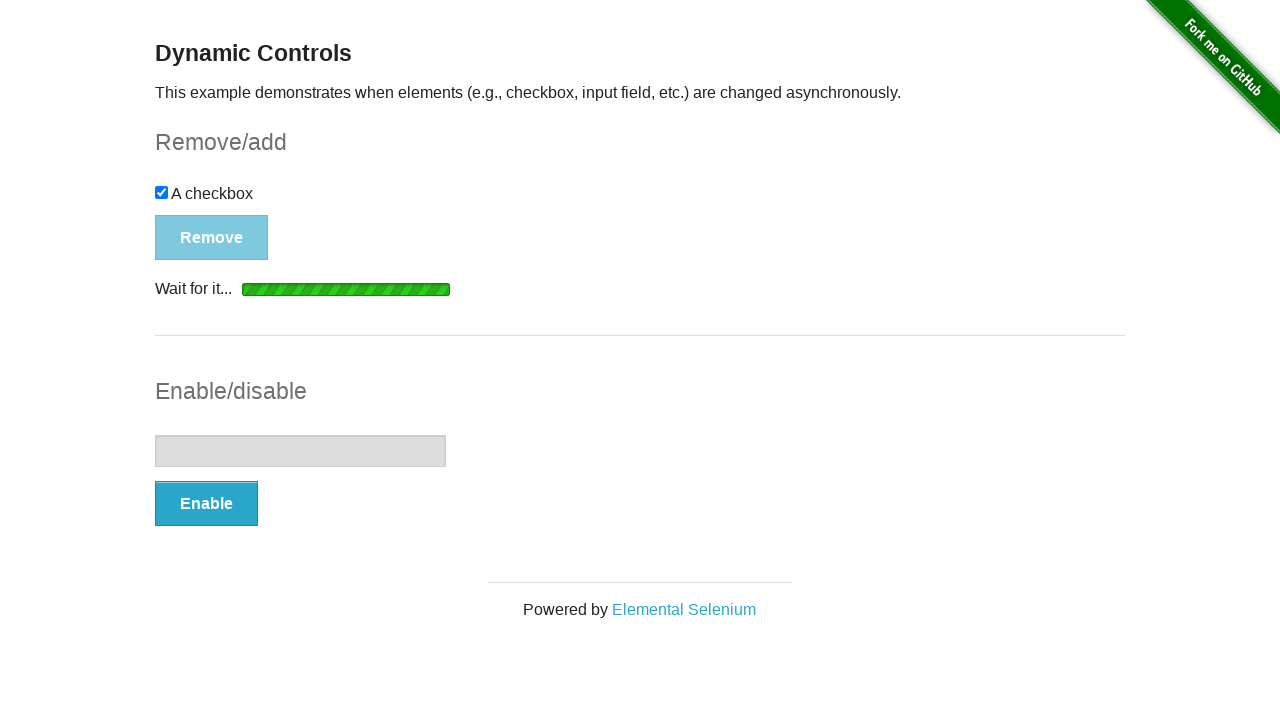

Waited for confirmation message to appear
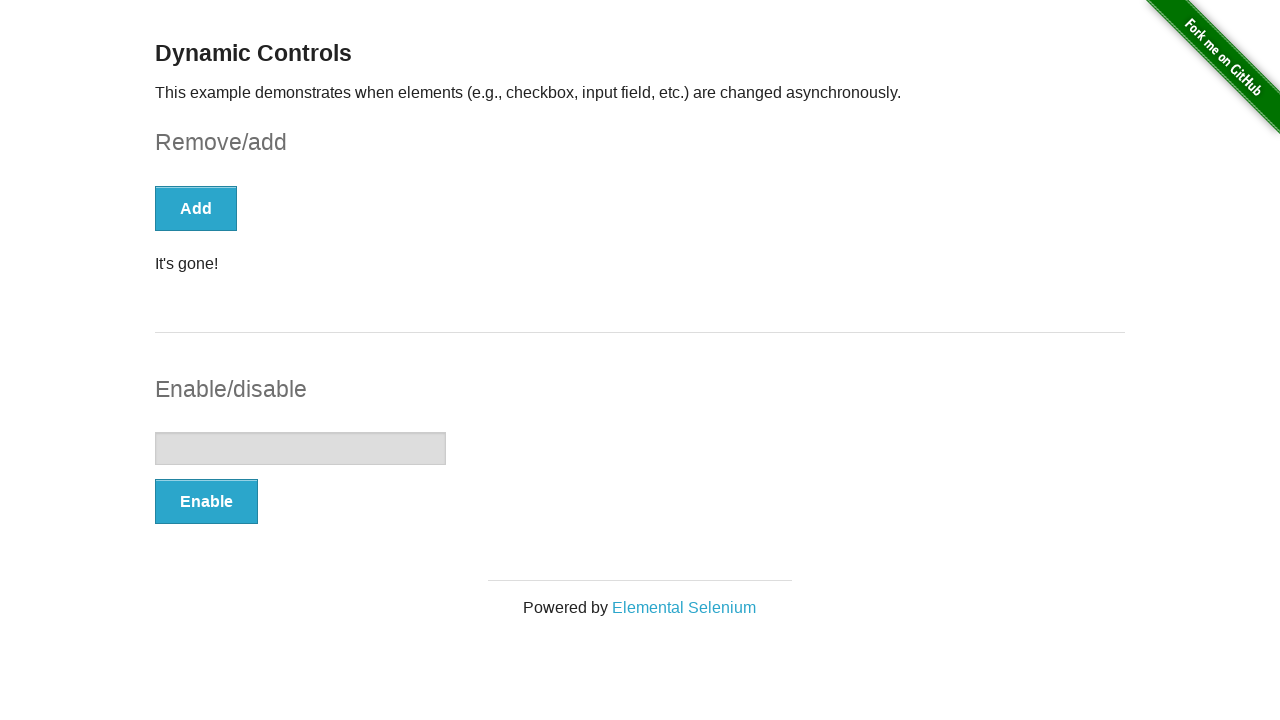

Retrieved message text: It's gone!
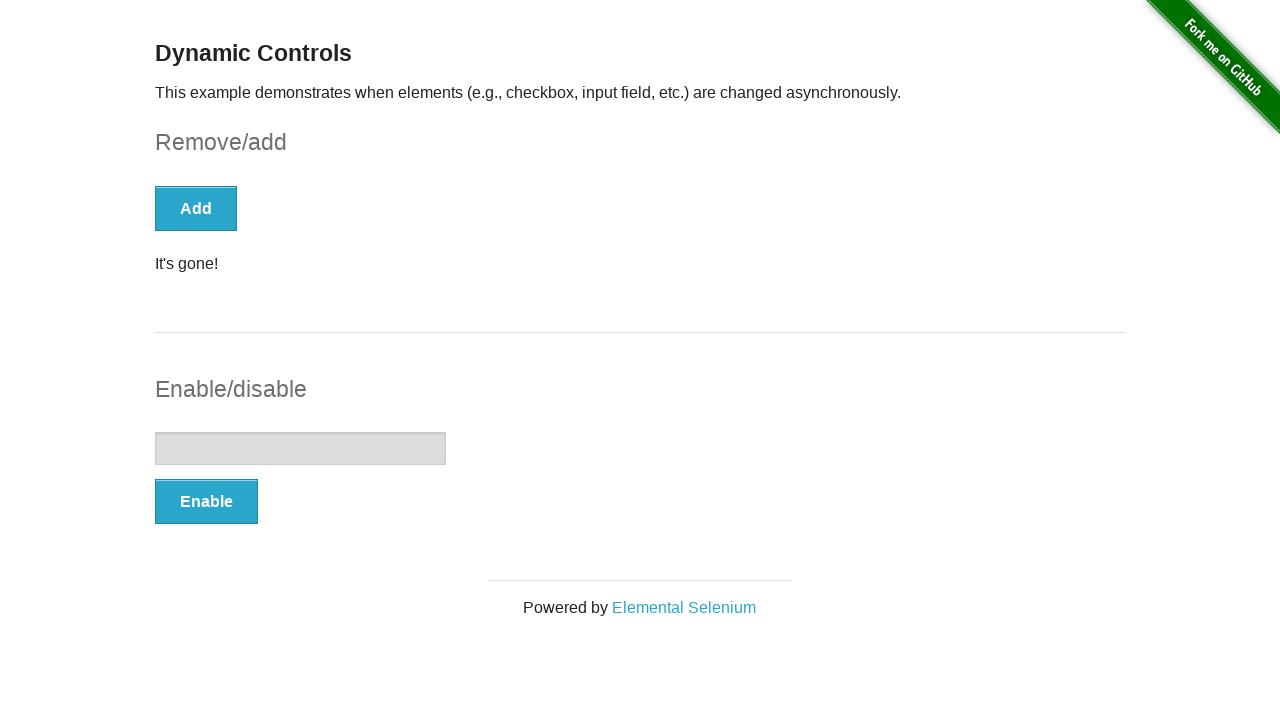

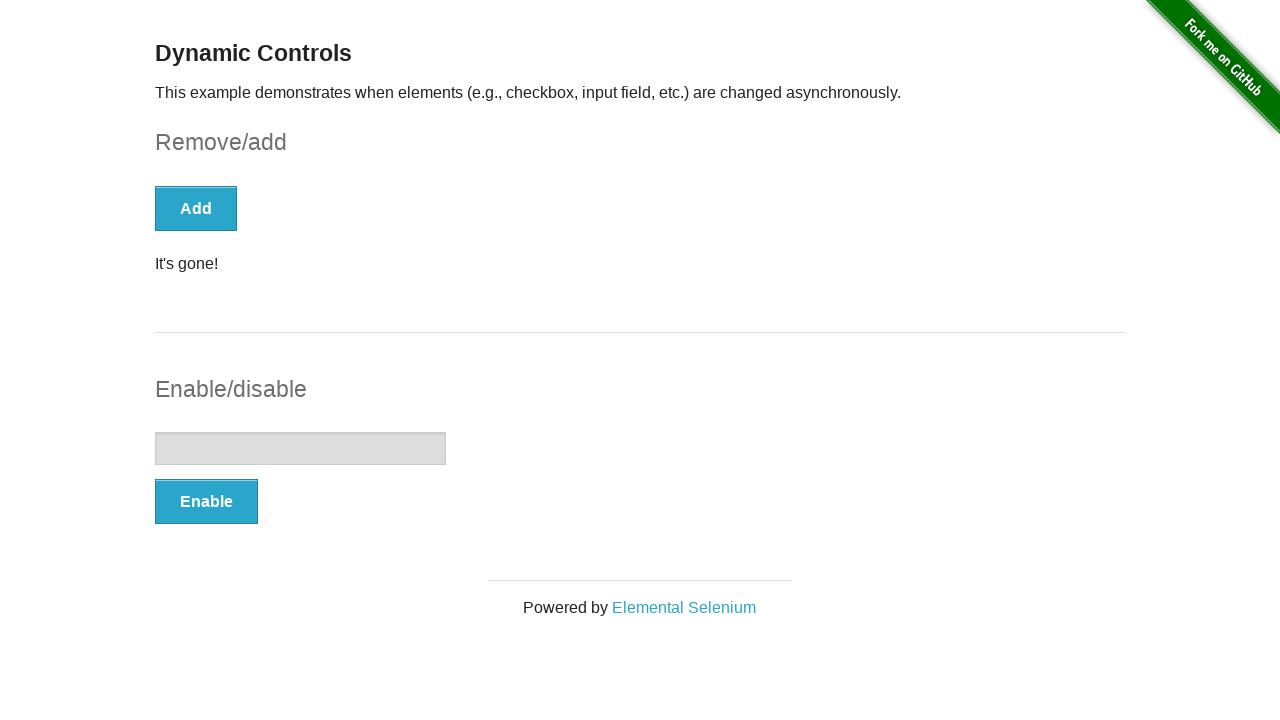